Tests JavaScript information alert by clicking a button to trigger an alert, accepting it, and verifying the result message is displayed

Starting URL: https://practice.cydeo.com/javascript_alerts

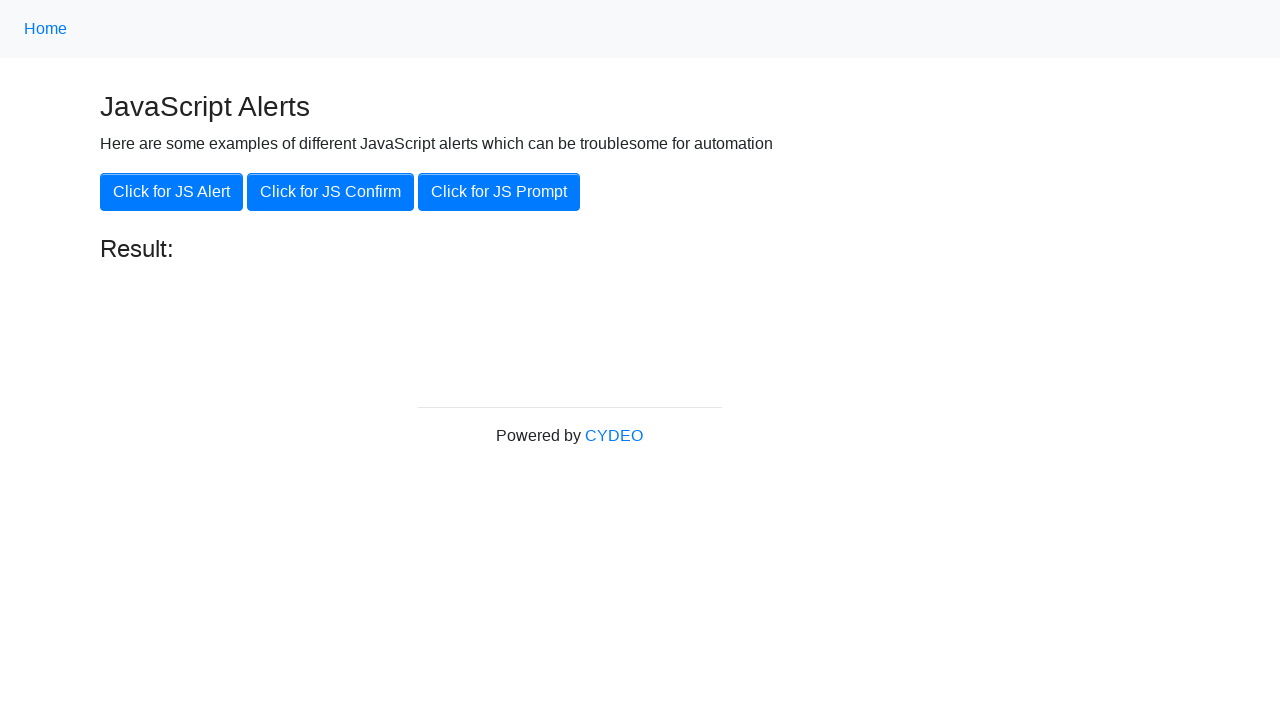

Clicked 'Click for JS Alert' button to trigger JavaScript alert at (172, 192) on xpath=//button[.='Click for JS Alert']
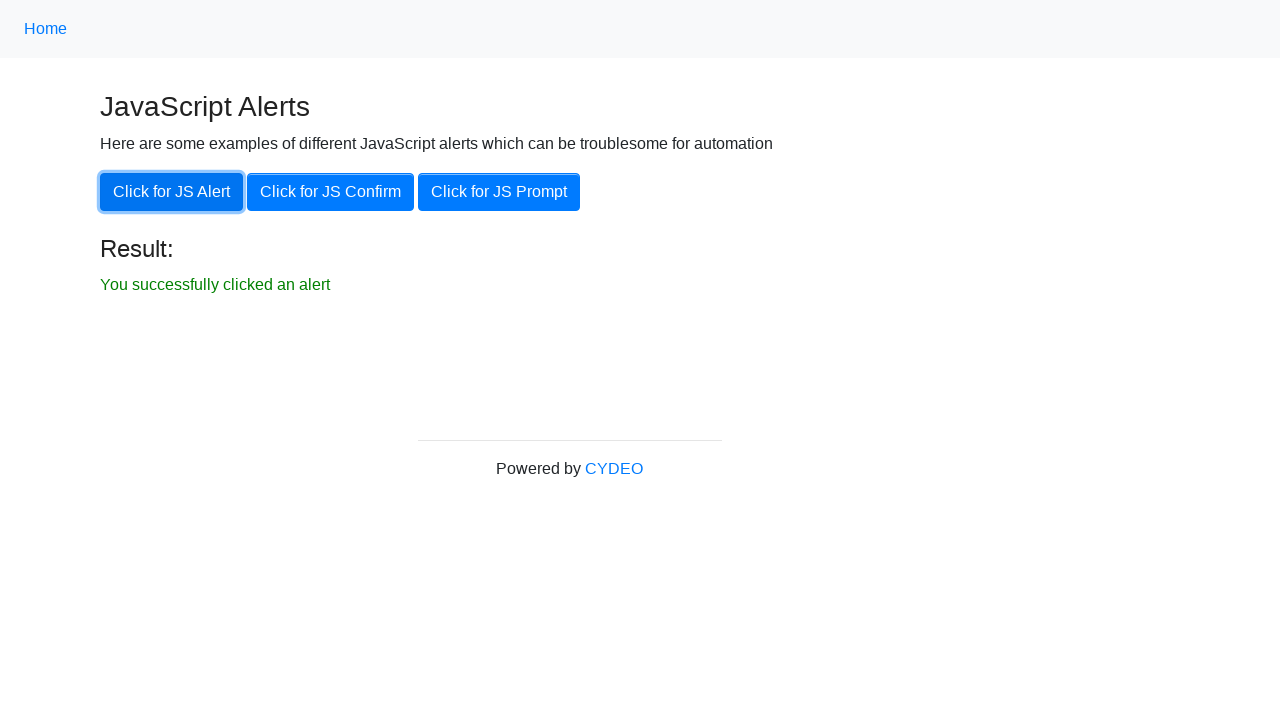

Set up dialog handler to accept the alert
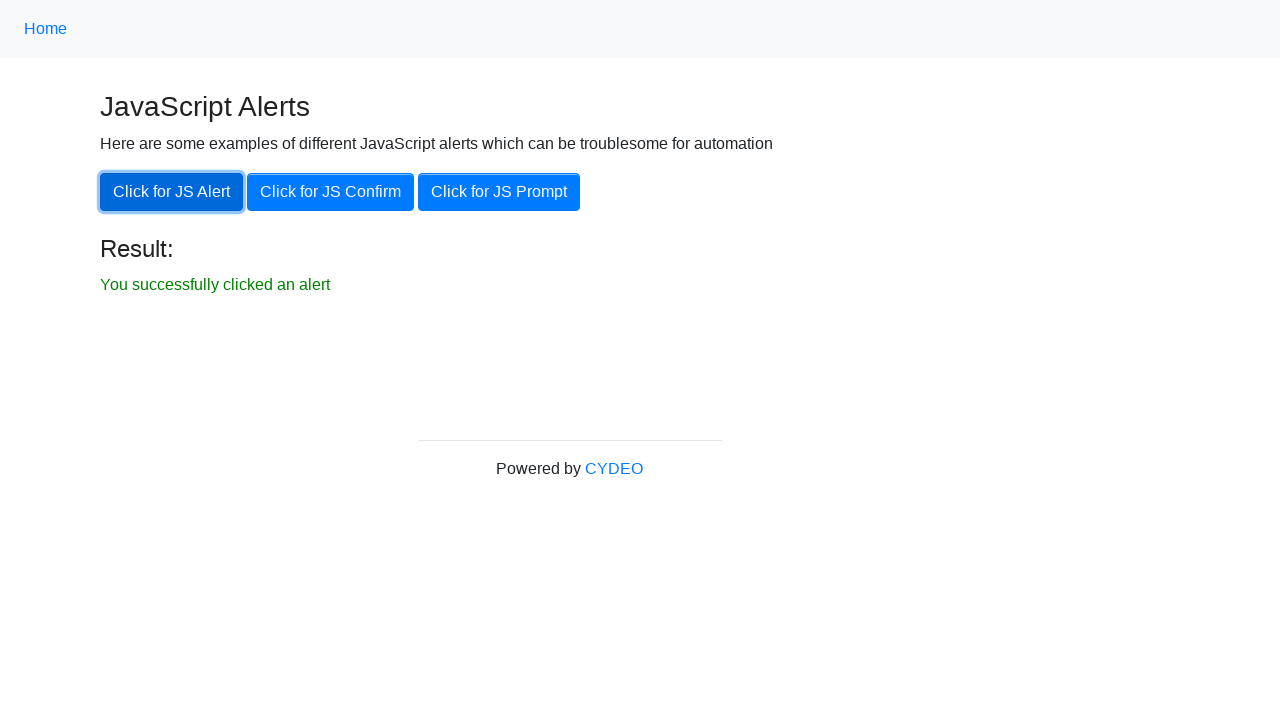

Located result text element
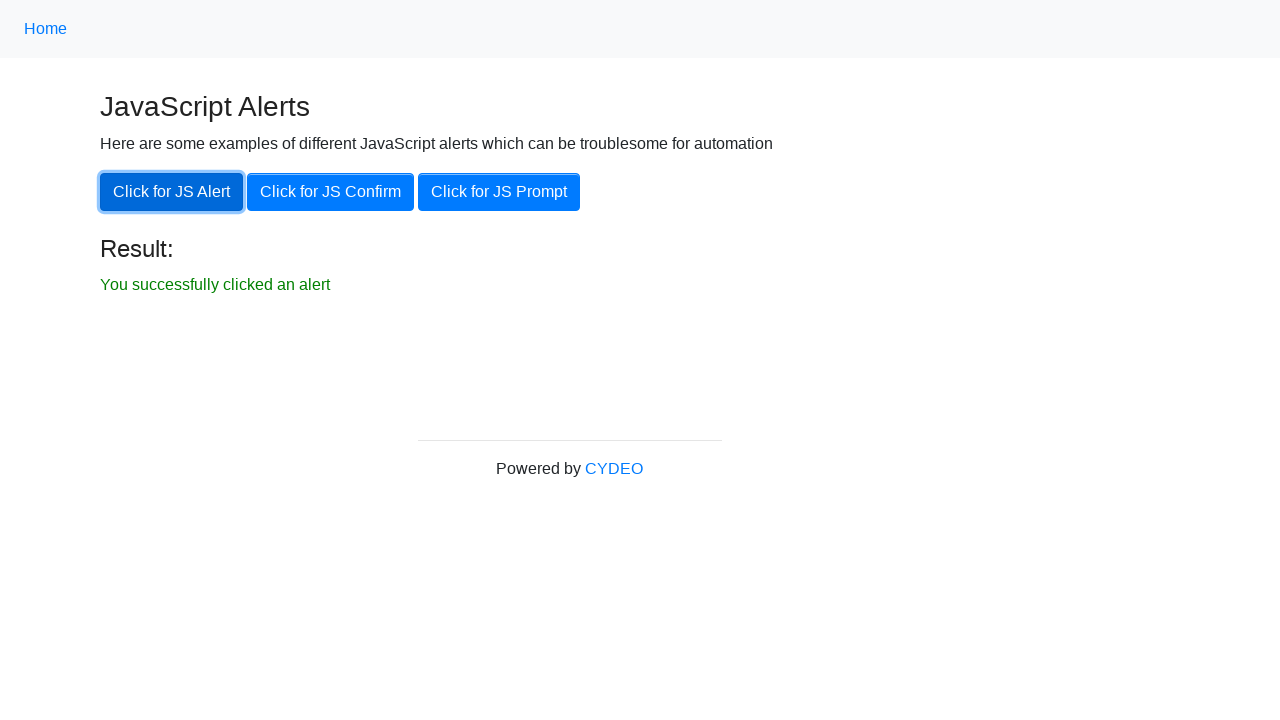

Waited for result text to become visible
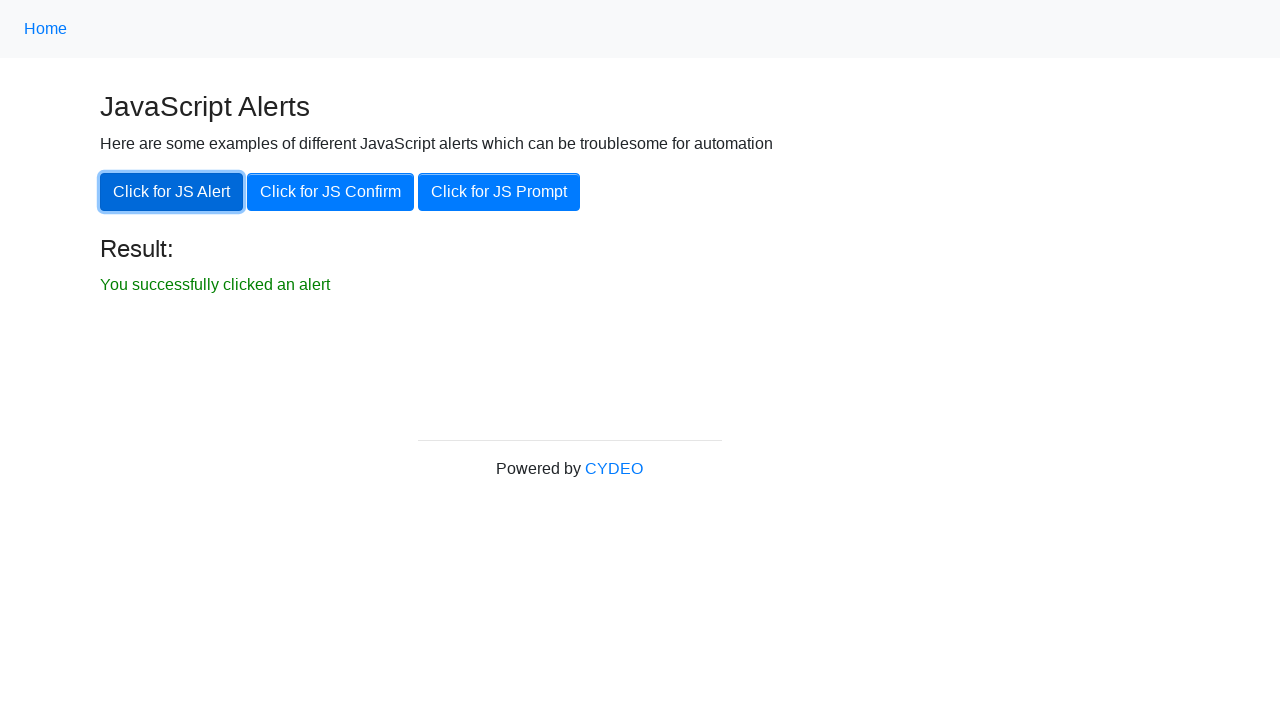

Verified result message displays 'You successfully clicked an alert'
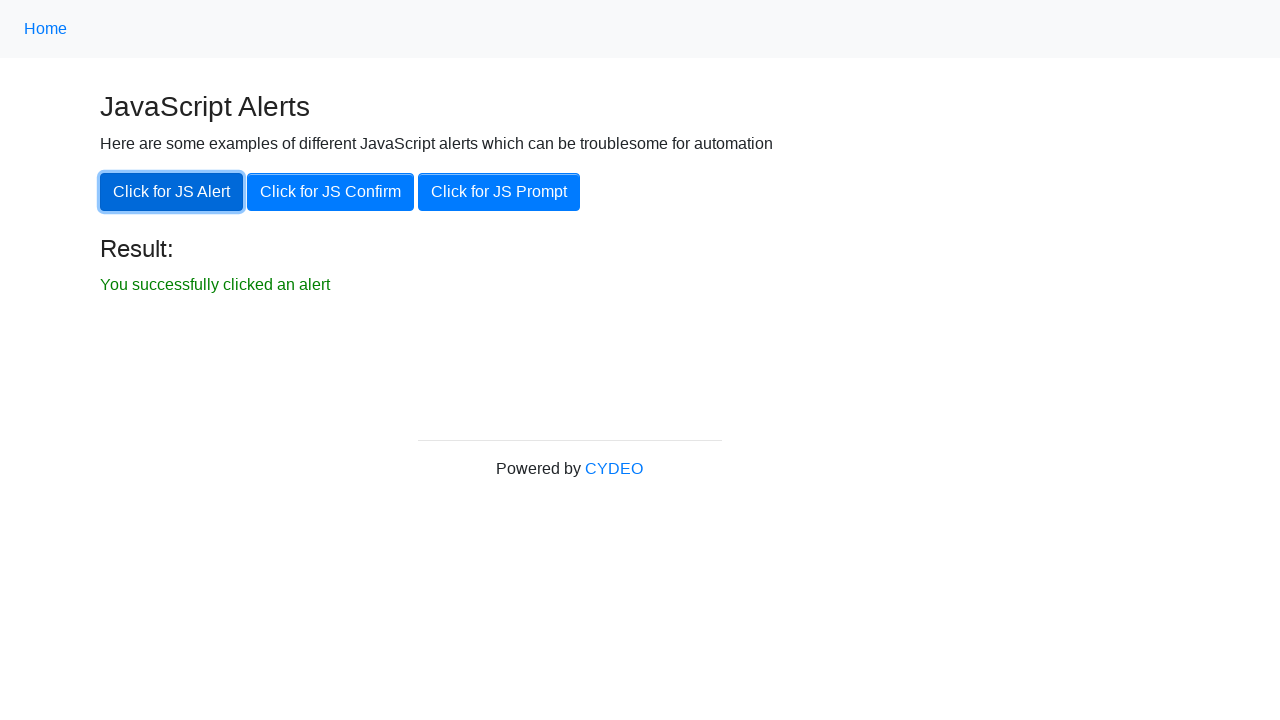

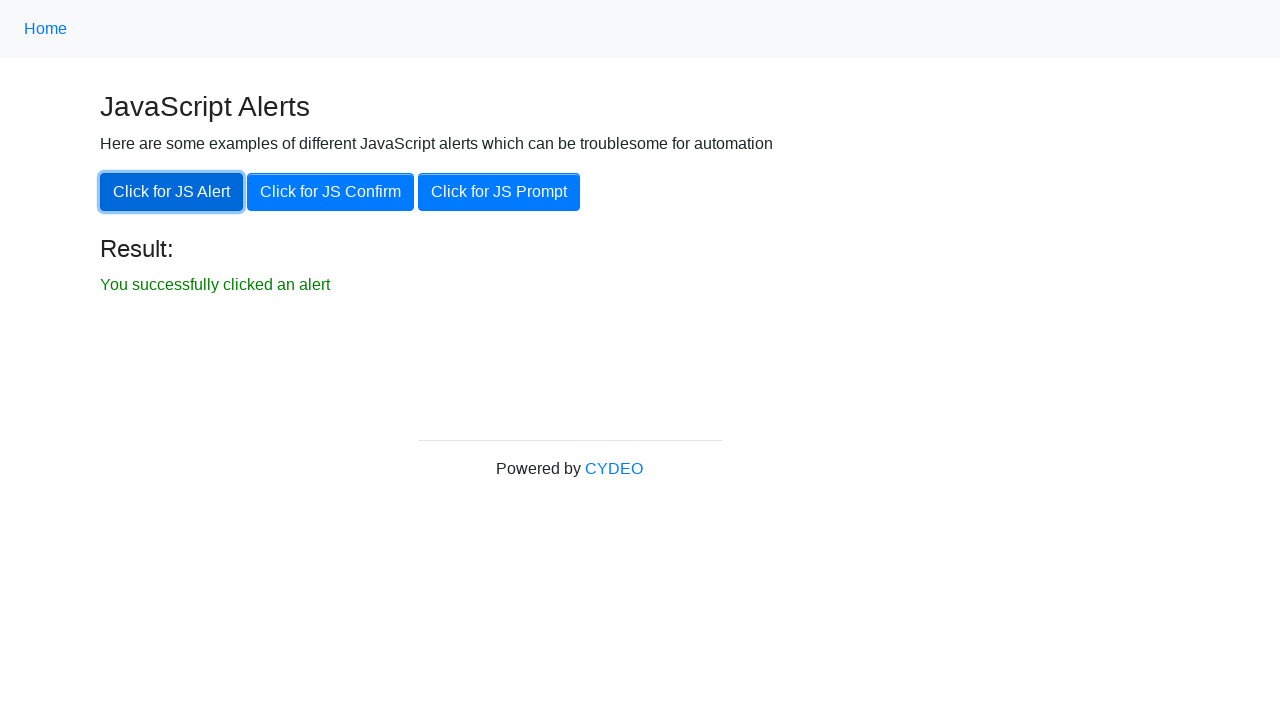